Tests pagination functionality by navigating to a pagination demo page, viewing initial data items, clicking on page 2, and verifying the page content updates.

Starting URL: https://pagination.js.org/

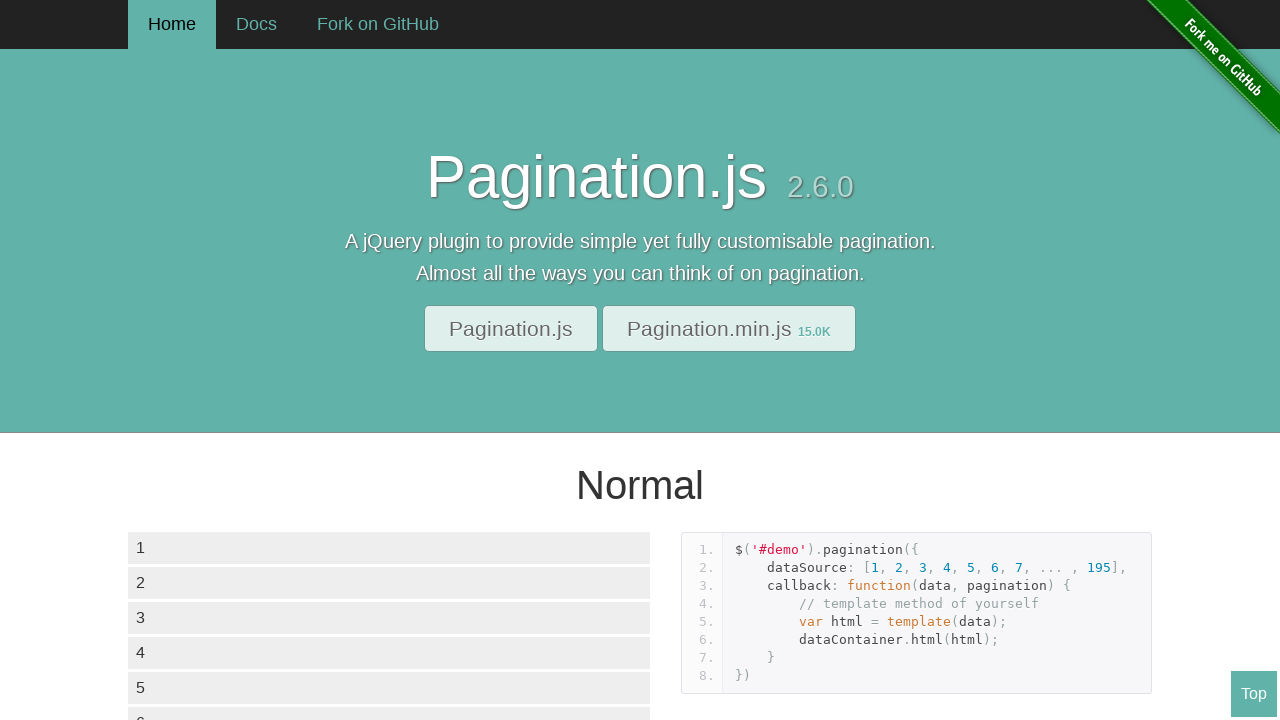

Waited for data container with list items to load
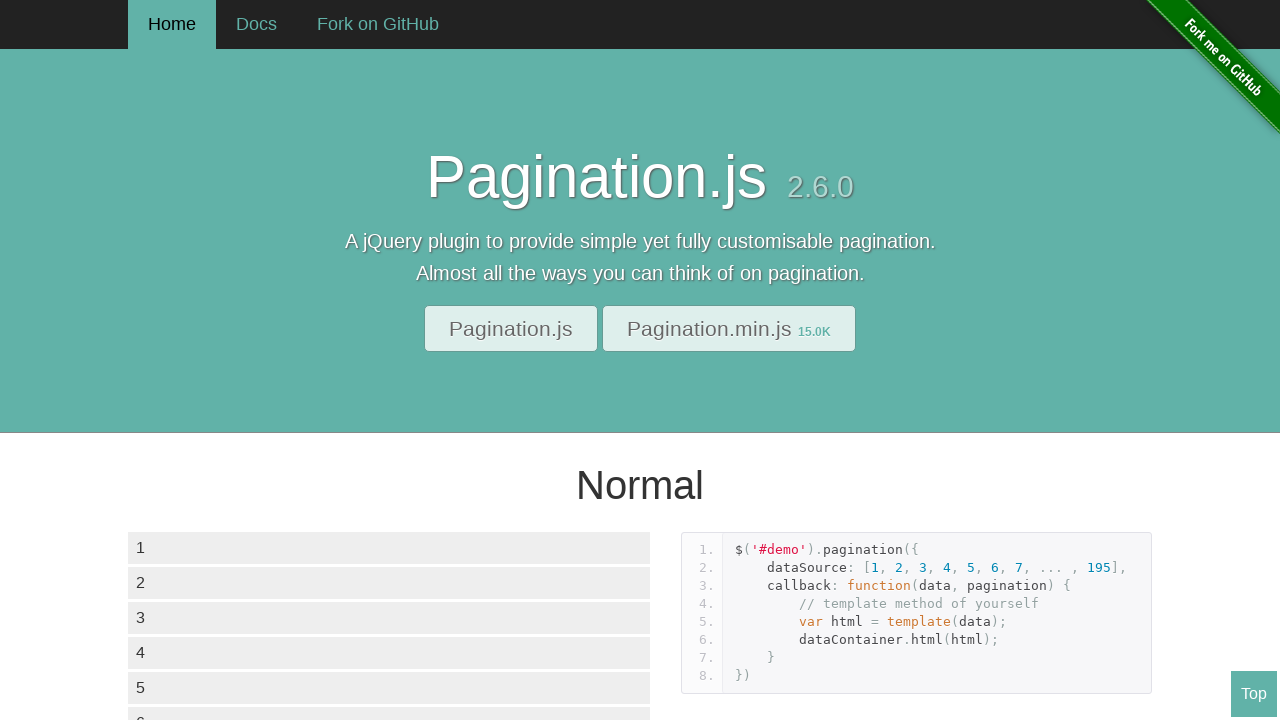

Located initial list items in data container
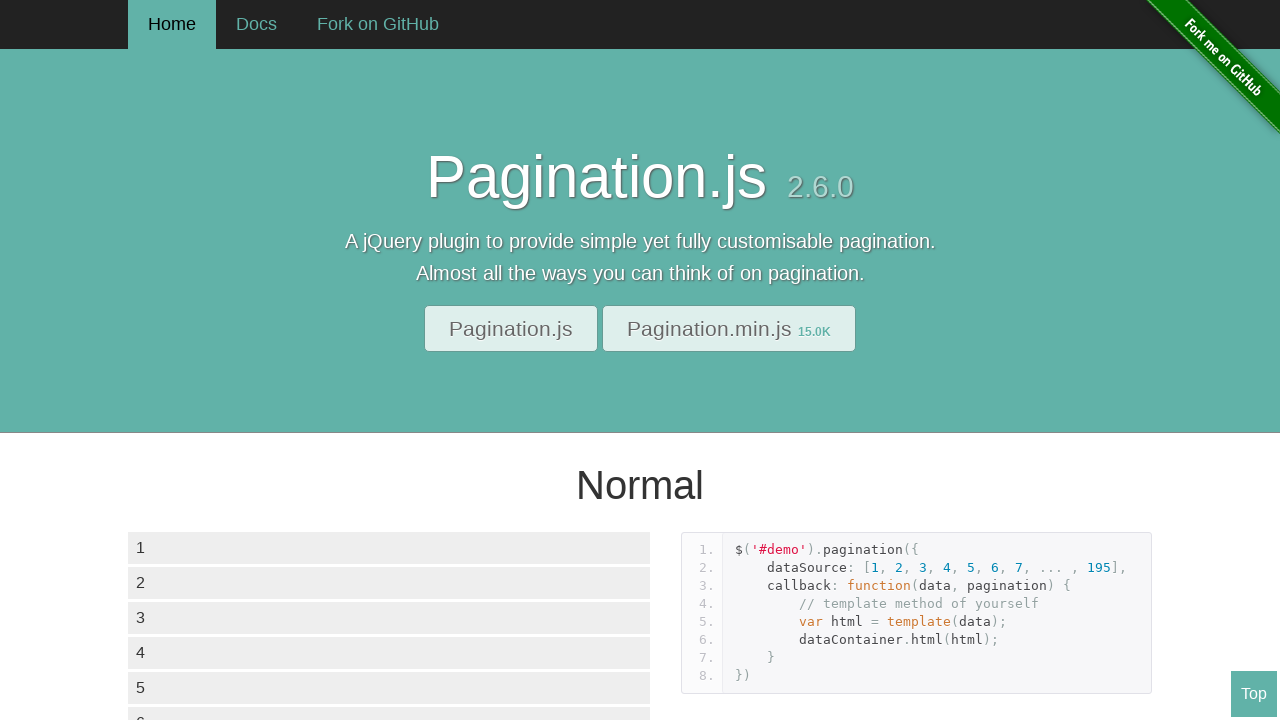

Waited for first list item to be ready
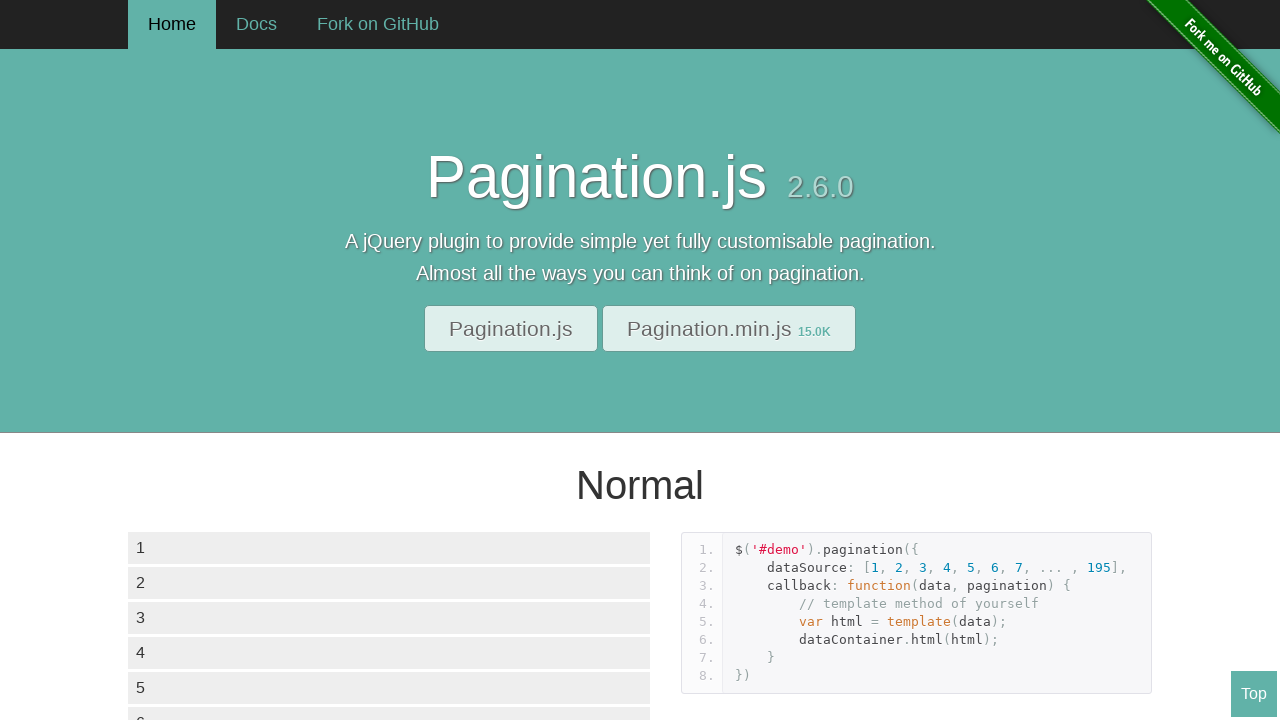

Waited for pagination controls to load
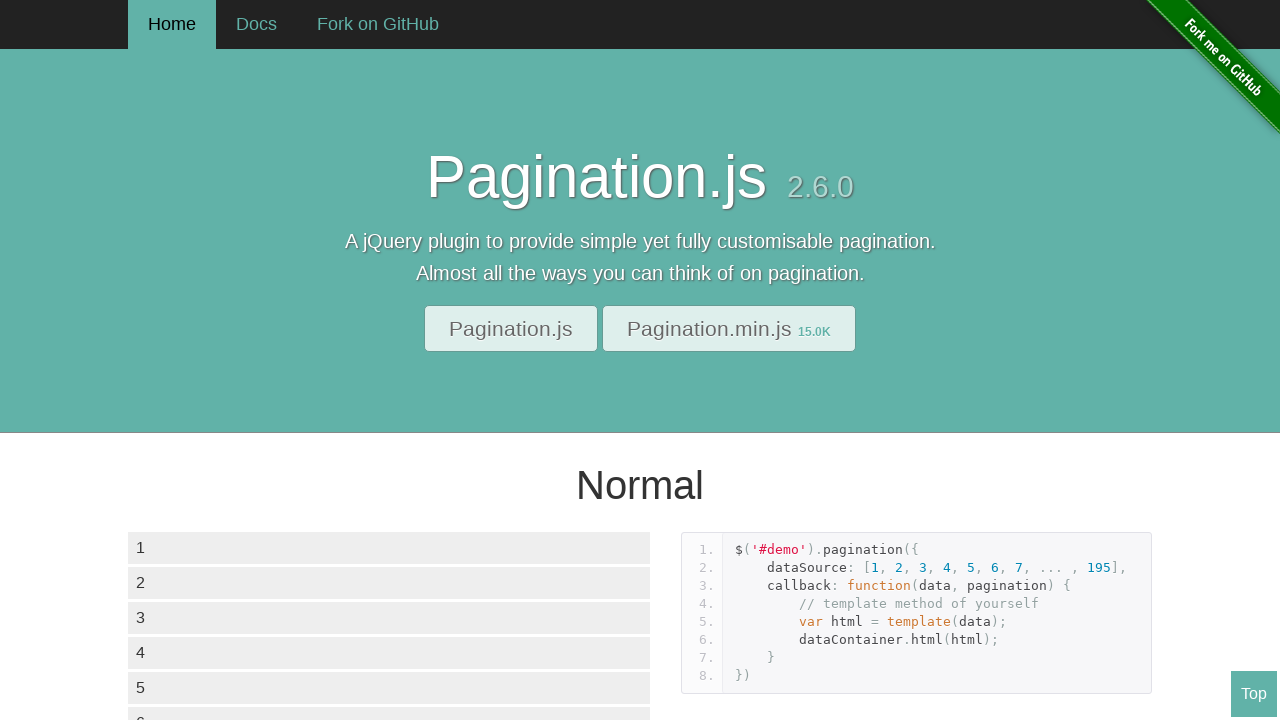

Located pagination items
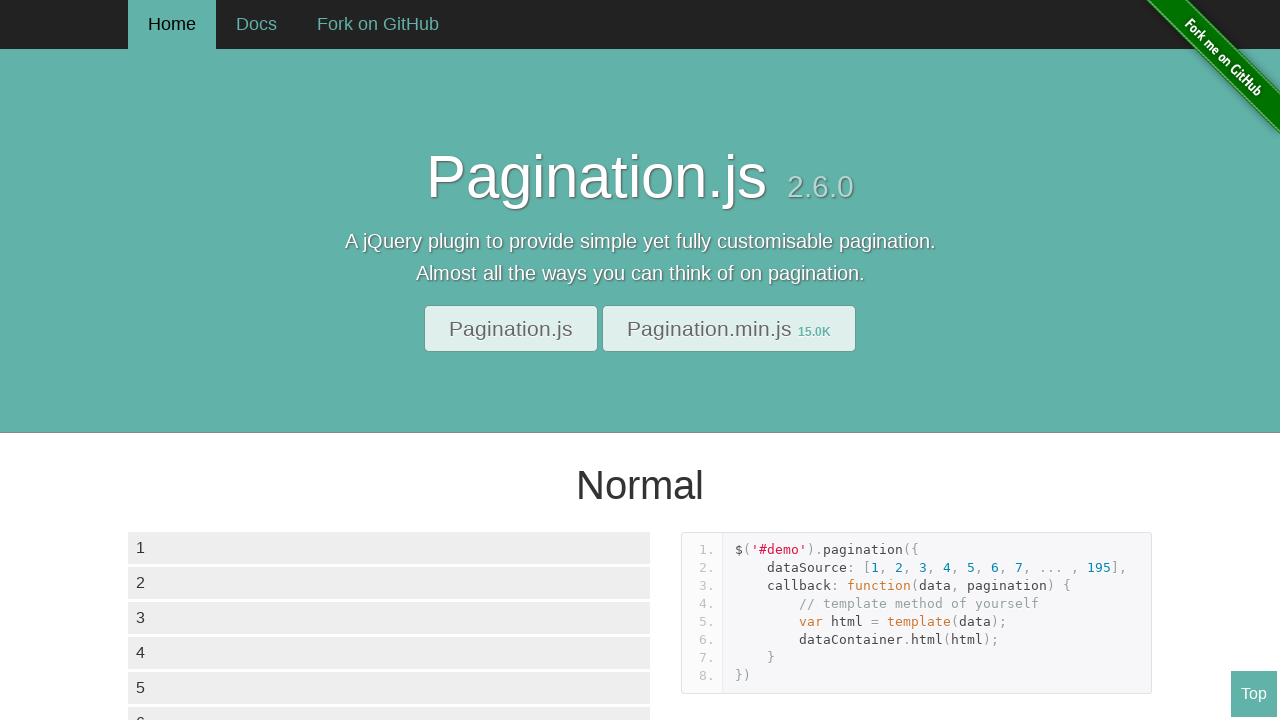

Clicked on page 2 in pagination controls at (204, 360) on div.paginationjs-pages ul li >> nth=2
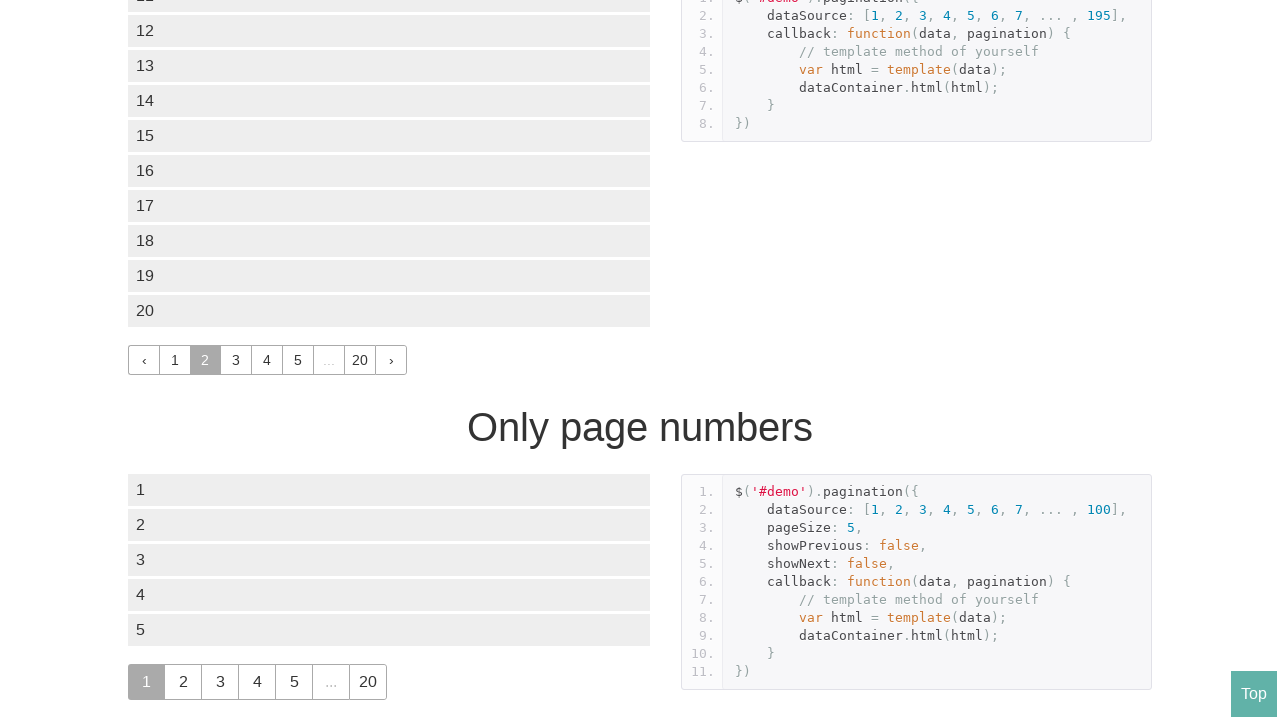

Waited 1000ms for page content to update after pagination click
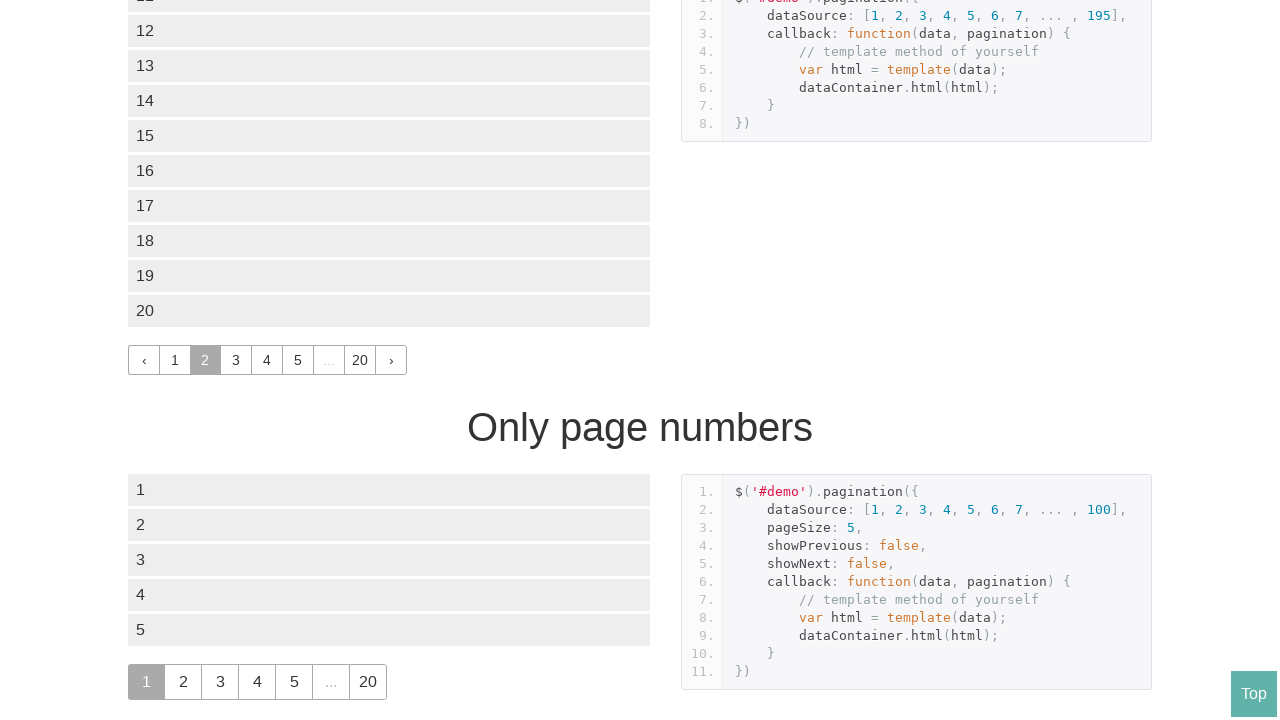

Verified new data items loaded on page 2
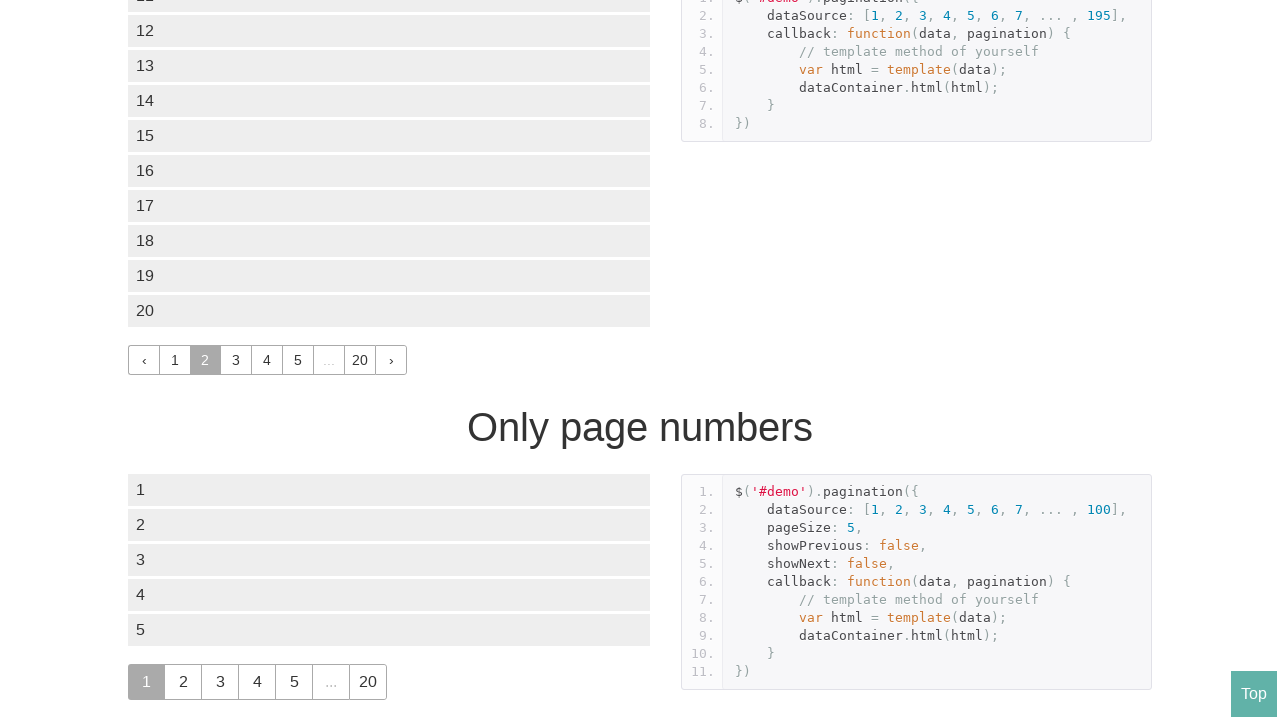

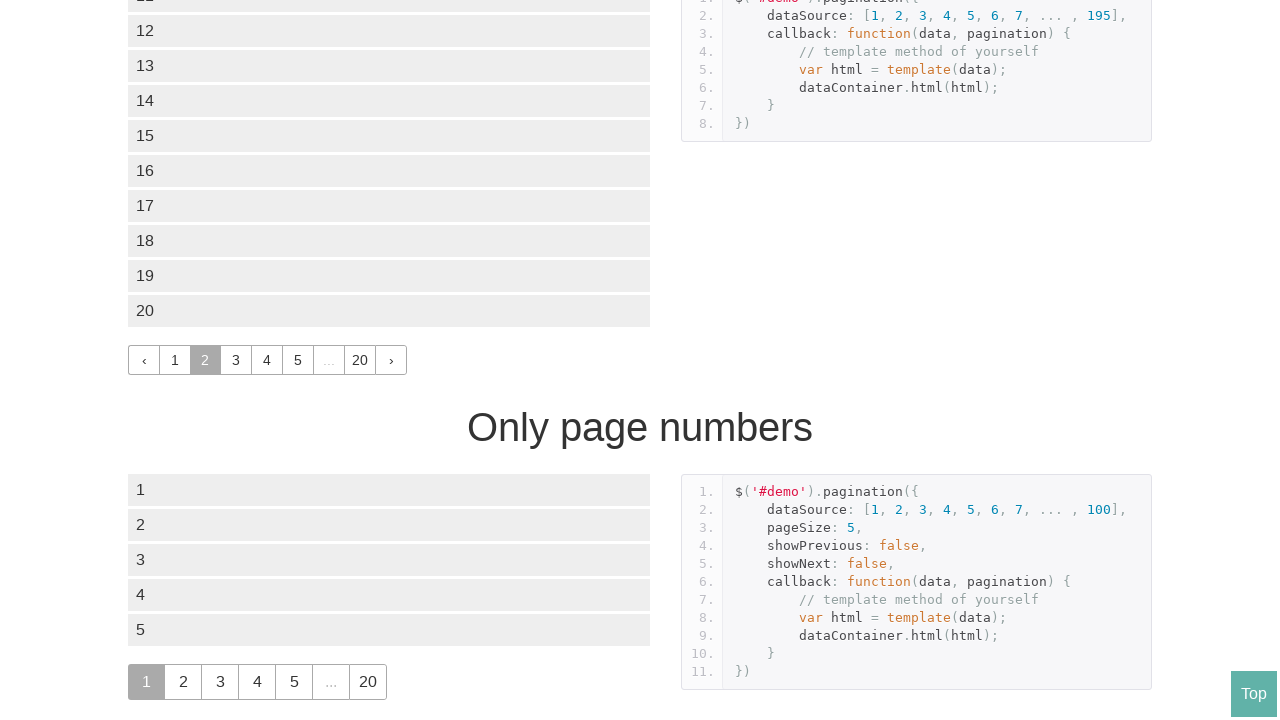